Tests checkbox and radio button functionality by selecting a single checkbox, then multiple checkboxes, and finally a radio button on a practice automation page.

Starting URL: https://rahulshettyacademy.com/AutomationPractice/

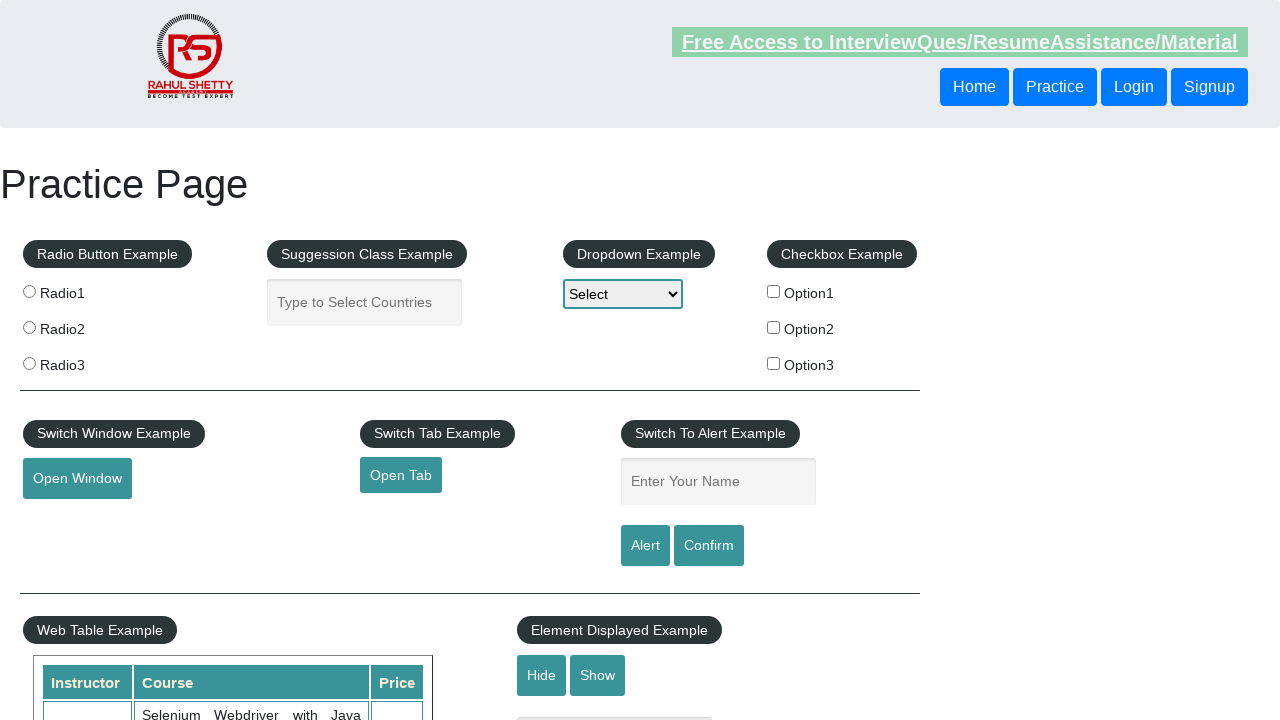

Clicked first checkbox (checkBoxOption1) at (774, 291) on #checkBoxOption1
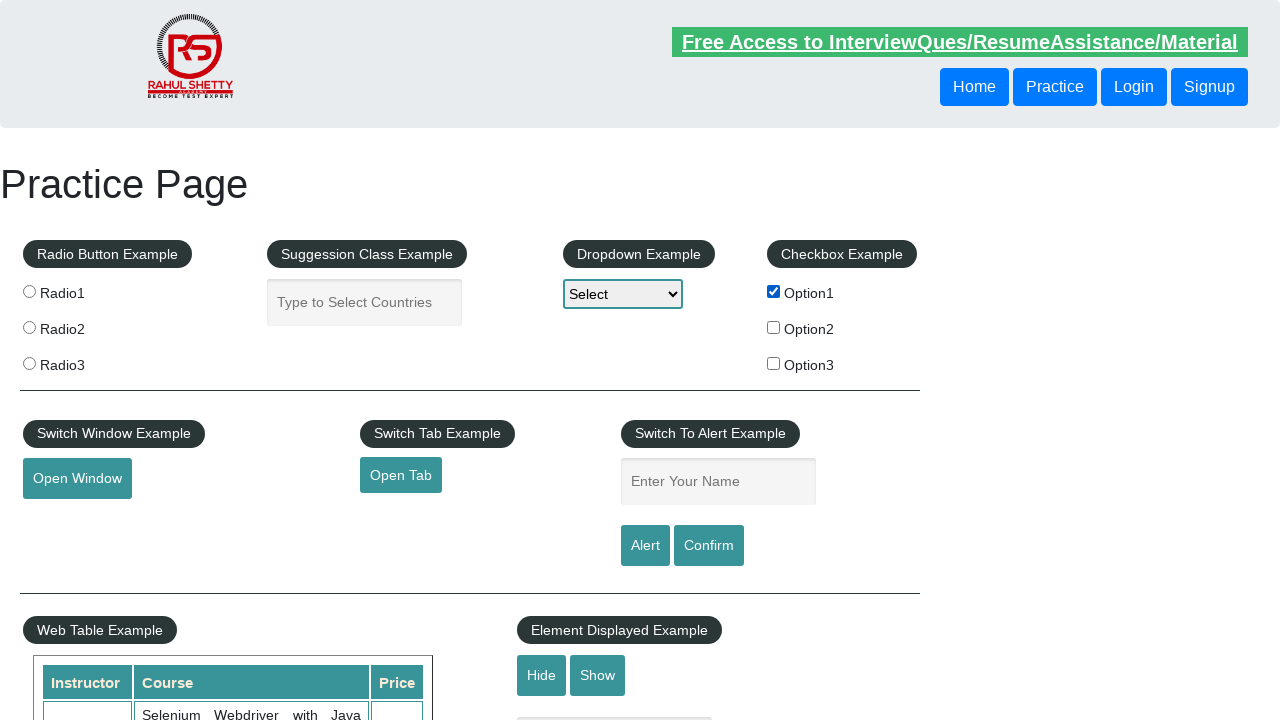

Clicked second checkbox (checkBoxOption2) at (774, 327) on #checkBoxOption2
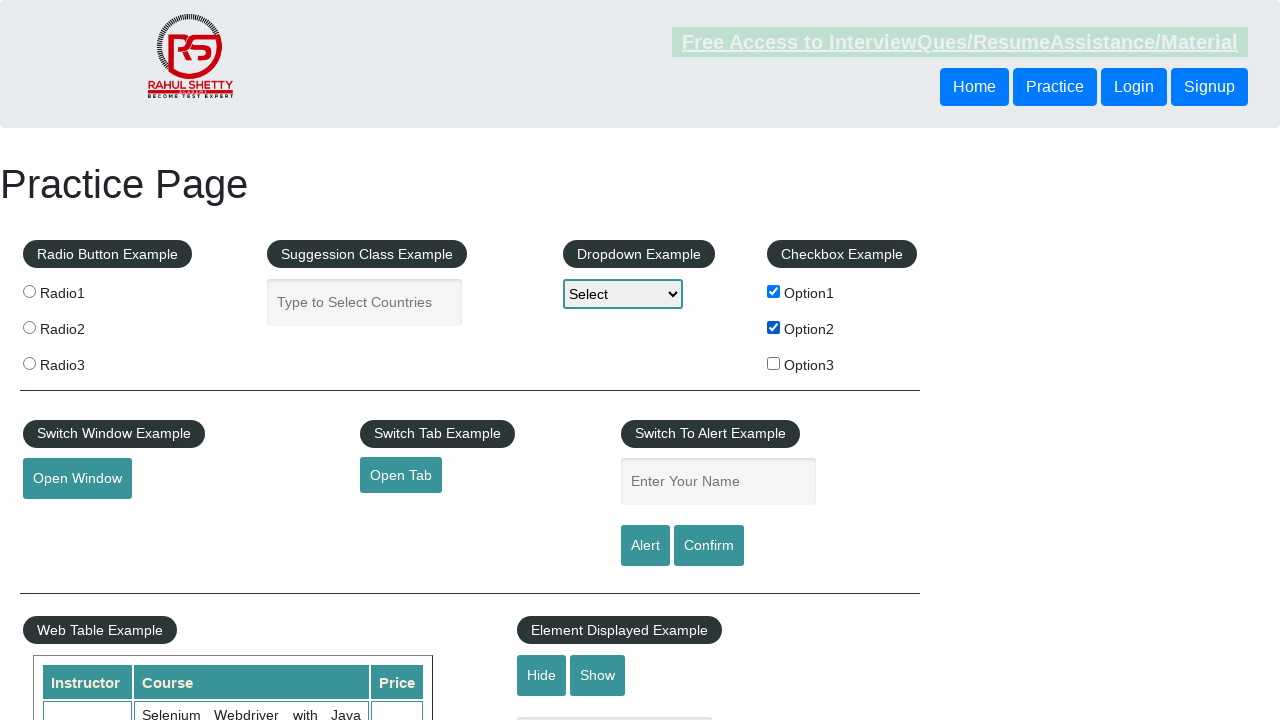

Clicked third checkbox (checkBoxOption3) at (774, 363) on #checkBoxOption3
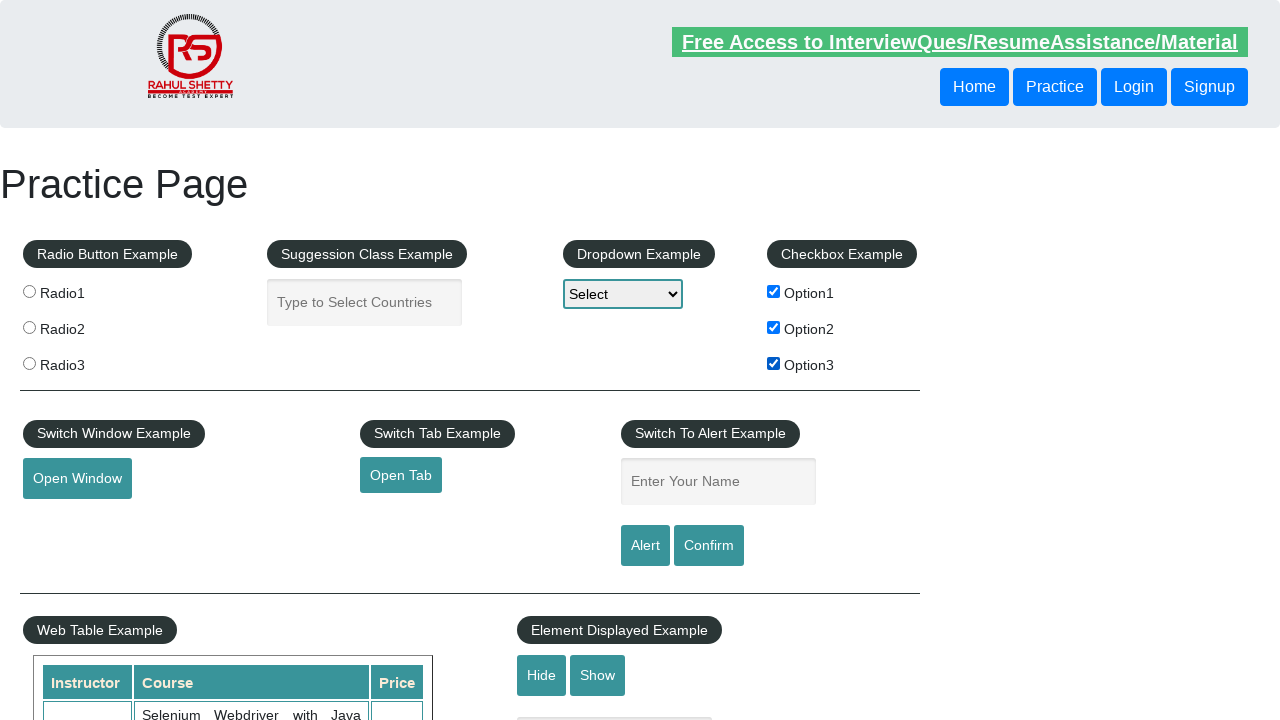

Clicked first radio button (radio1) at (29, 291) on input[value='radio1']
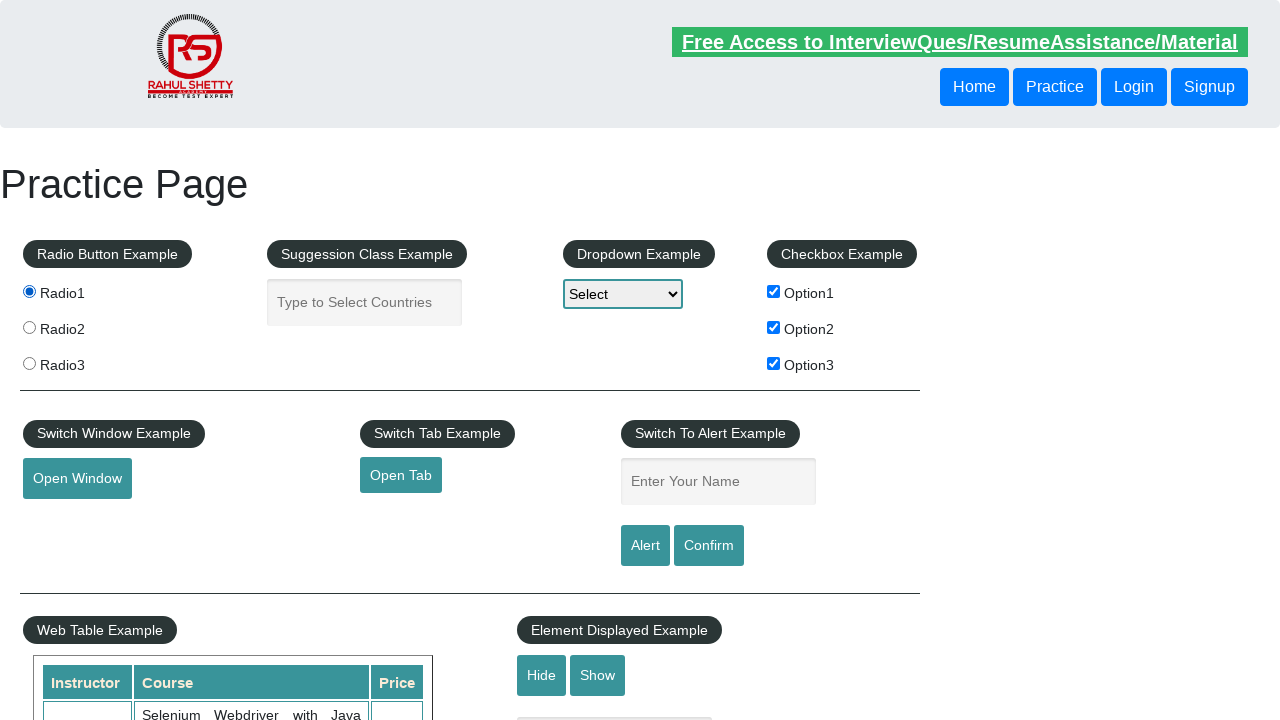

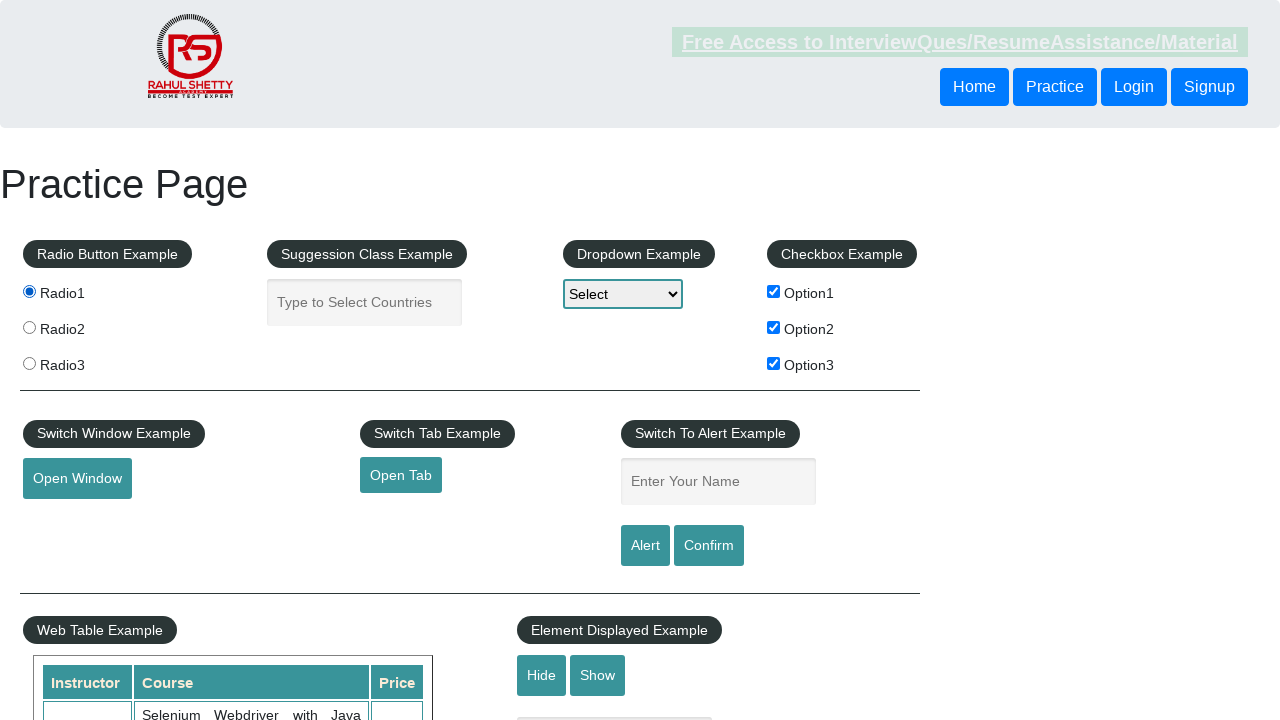